Tests table sorting functionality by clicking on the "Veg/fruit name" column header and verifying that the table rows are displayed after sorting

Starting URL: https://rahulshettyacademy.com/seleniumPractise/#/offers

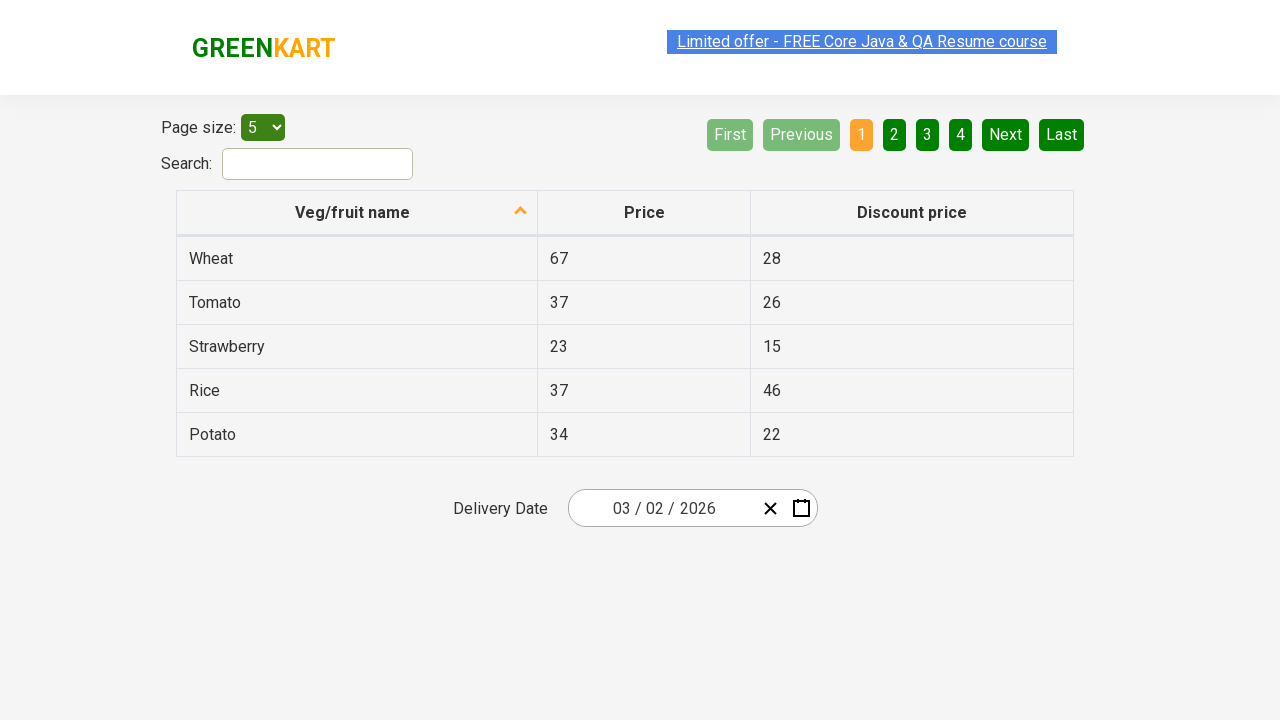

Waited for 'Veg/fruit name' column header to load
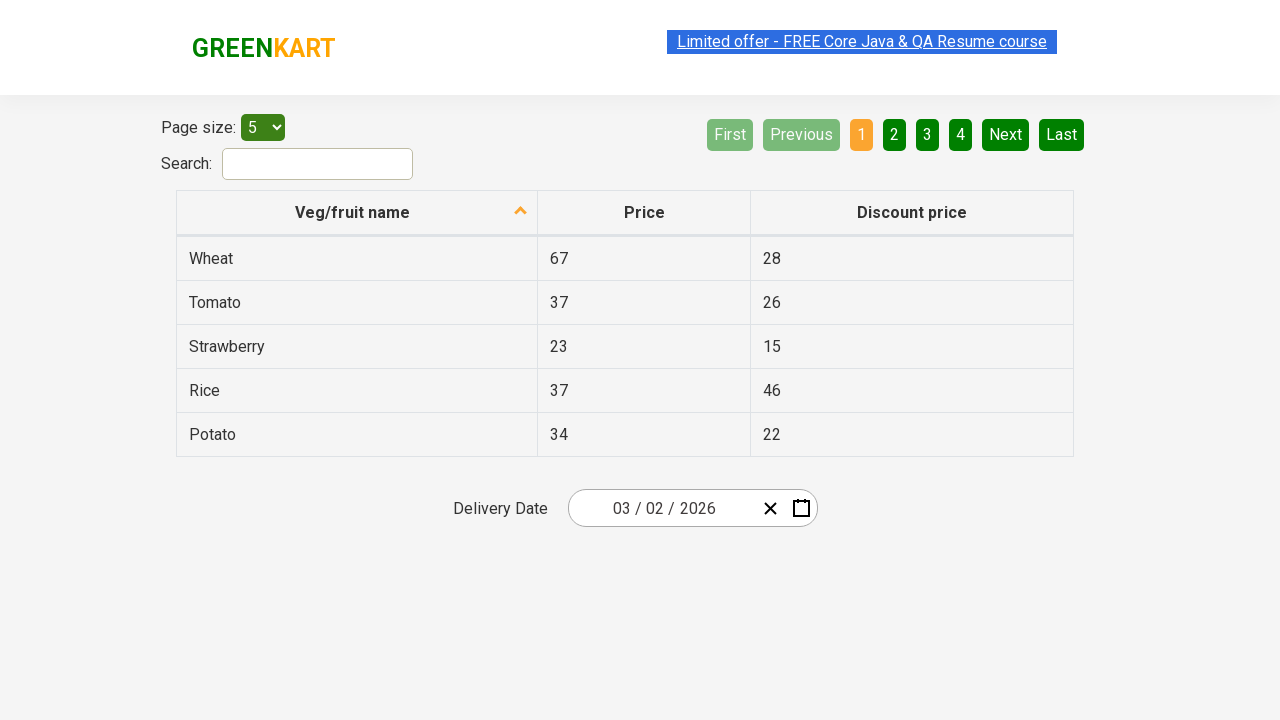

Clicked on 'Veg/fruit name' column header to sort the table at (353, 212) on xpath=//span[text()='Veg/fruit name']
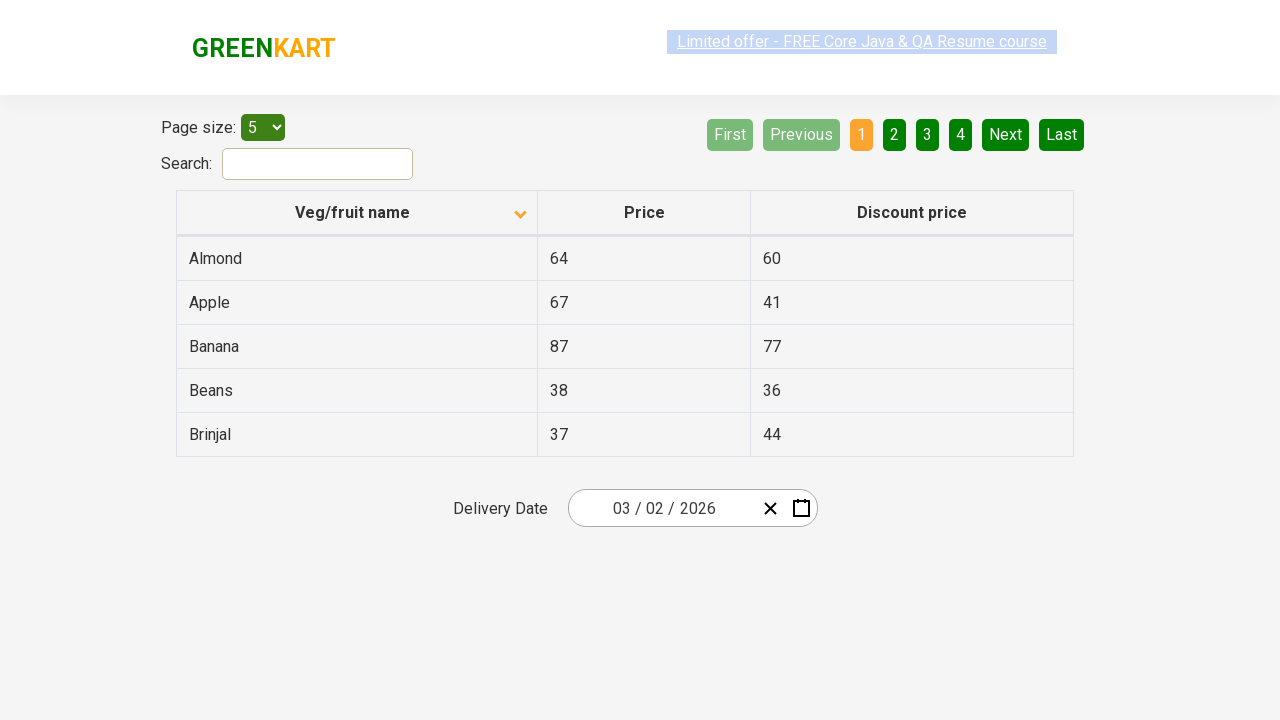

Verified table rows are displayed after sorting
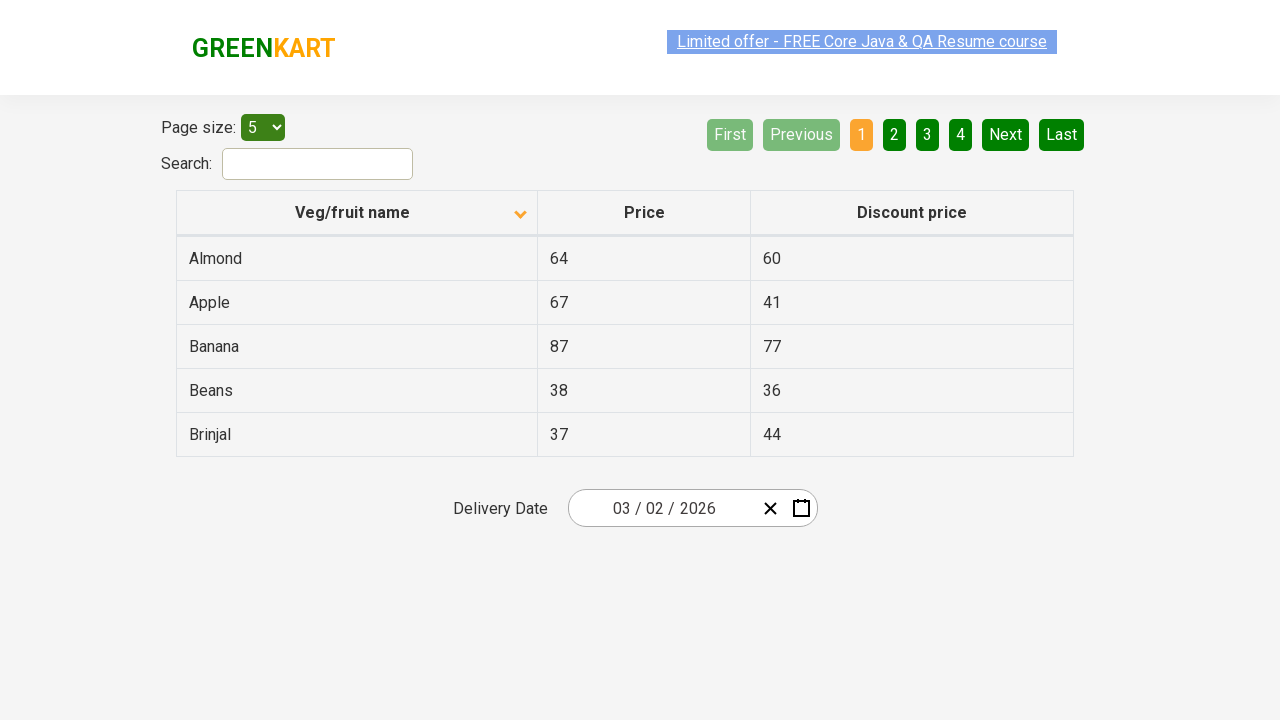

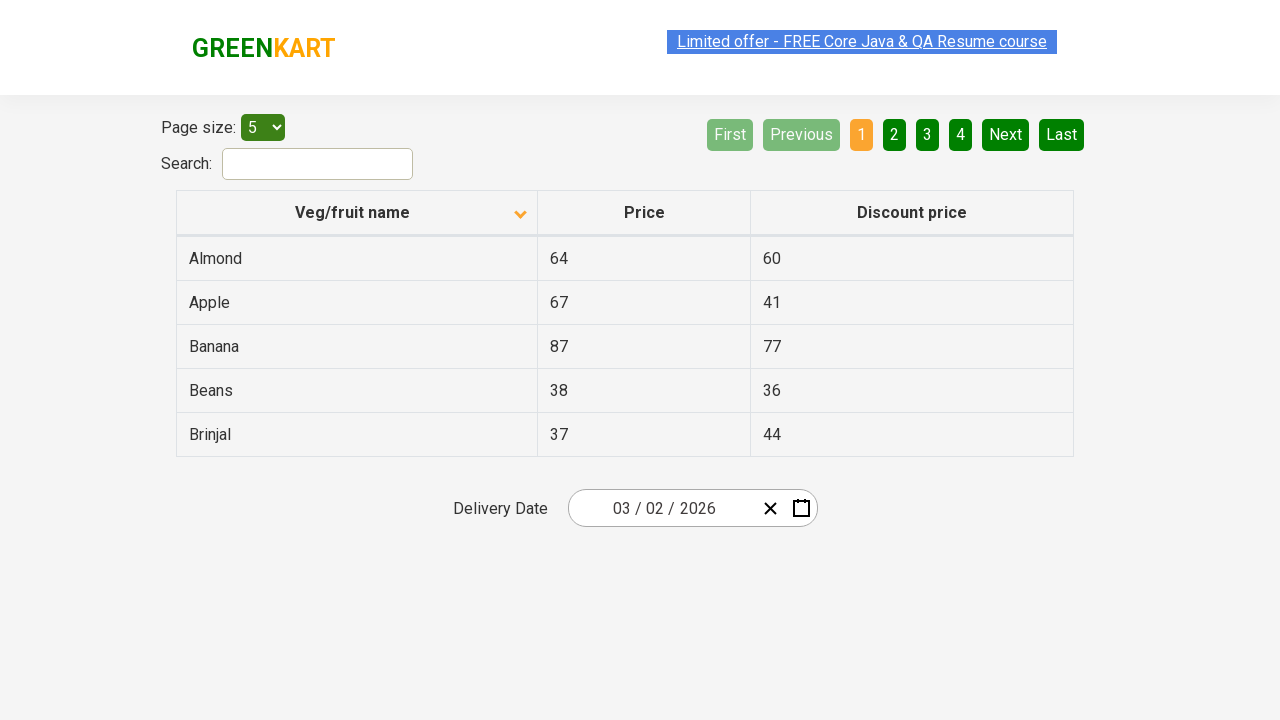